Tests alert dismissal by triggering an alert and dismissing it

Starting URL: https://rahulshettyacademy.com/AutomationPractice/

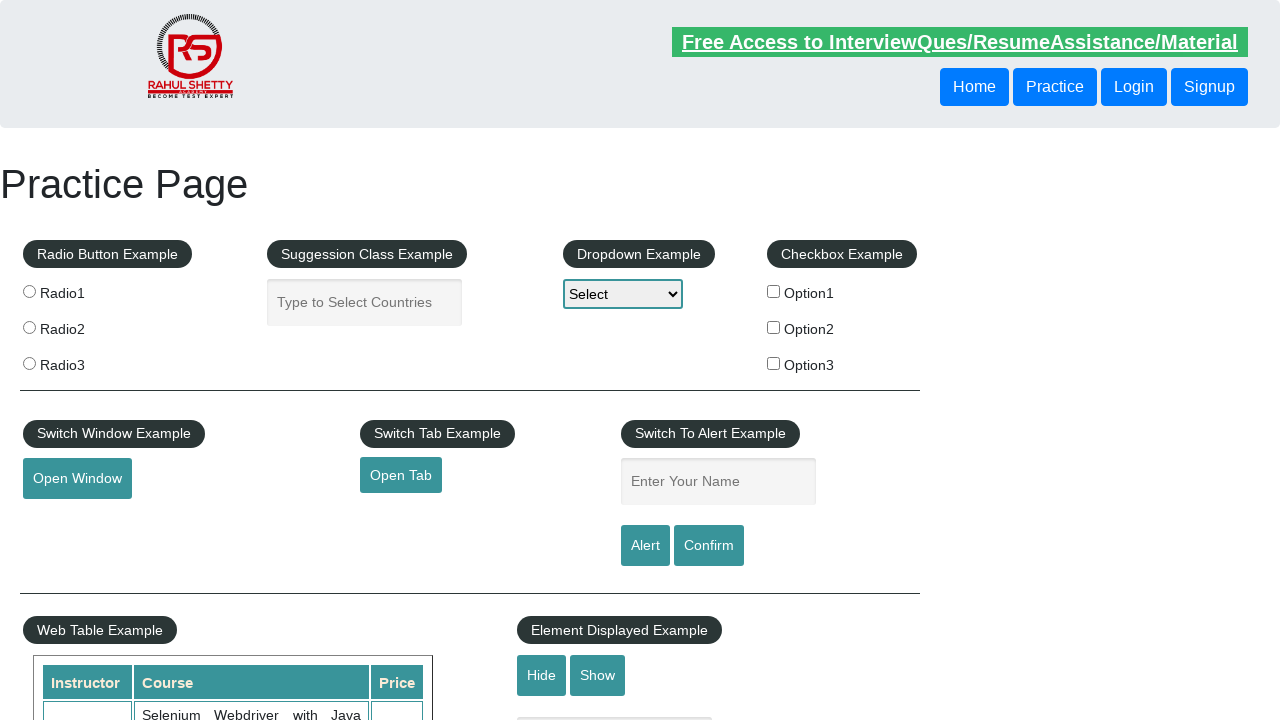

Set up dialog handler to automatically dismiss alerts
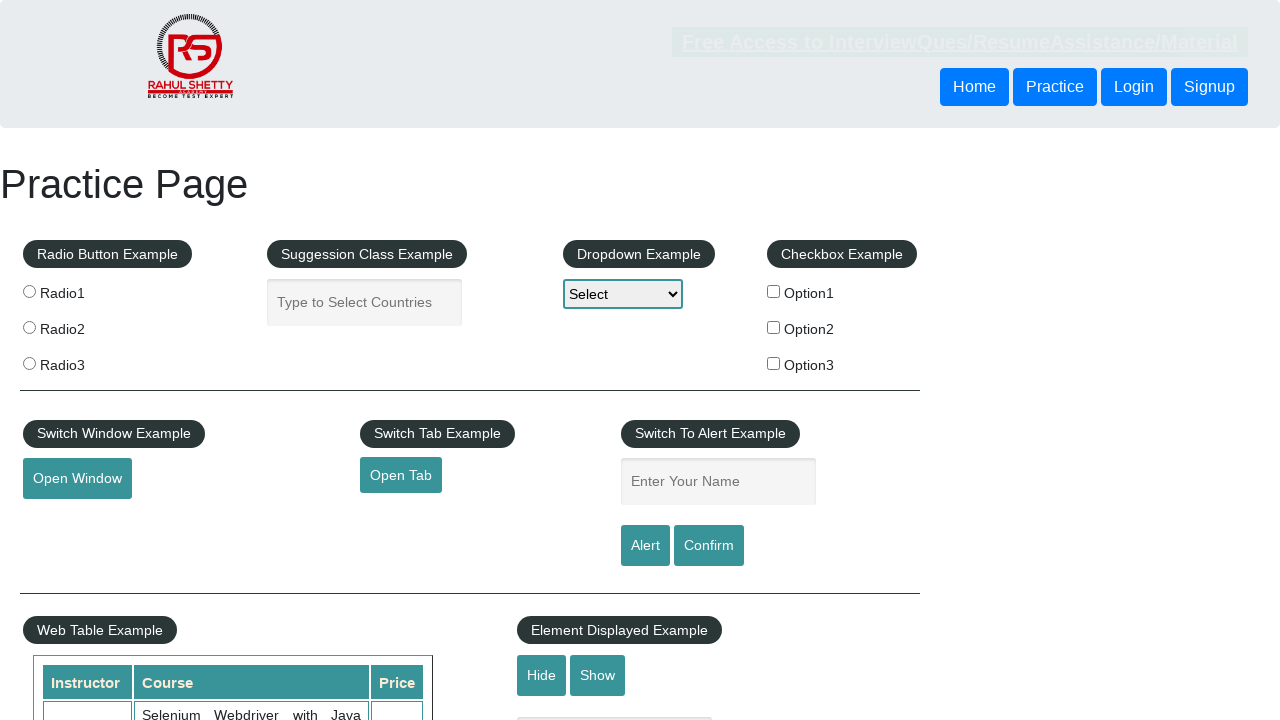

Clicked alert button to trigger alert at (645, 546) on xpath=//input[@id='alertbtn']
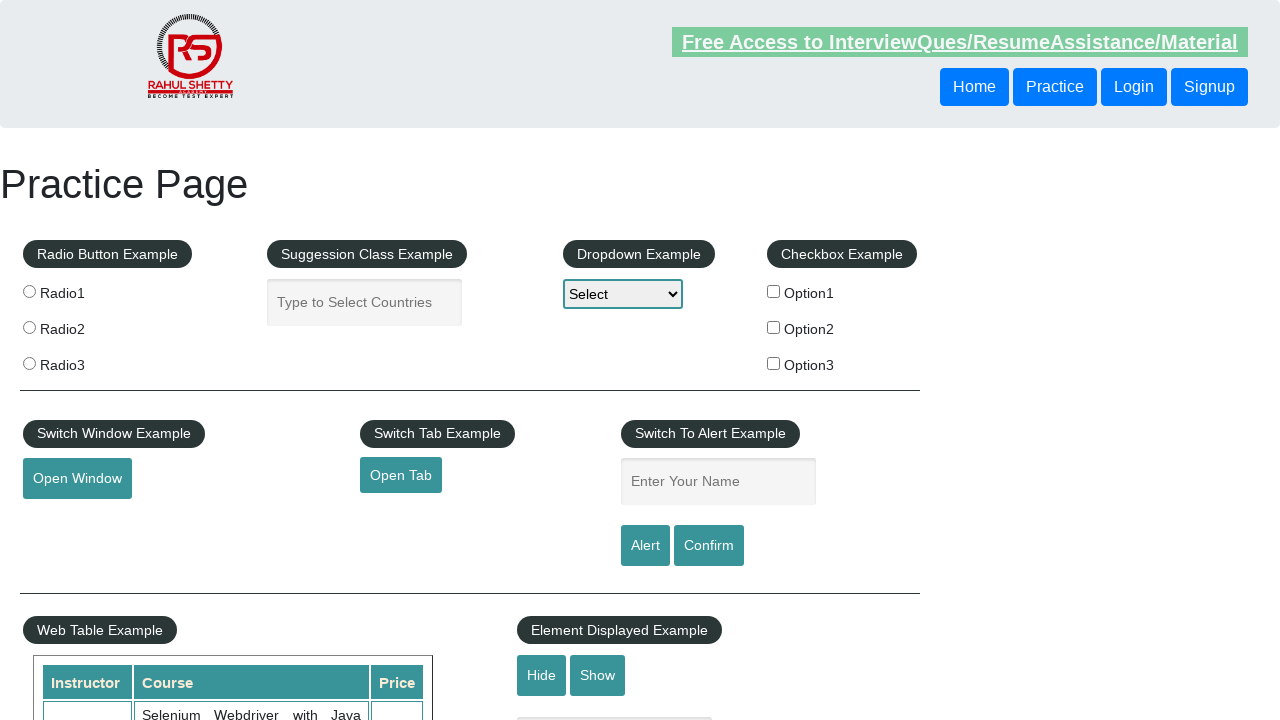

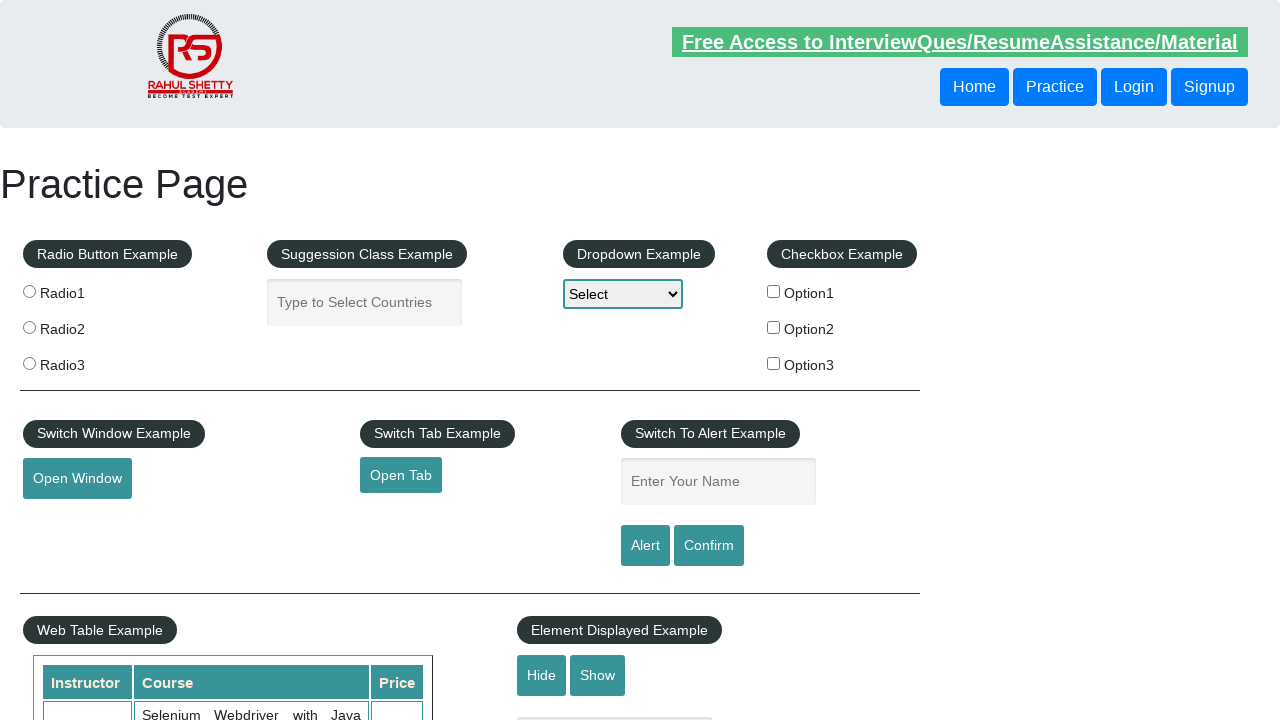